Tests double-click functionality on the password input field by entering text and then double-clicking to select it

Starting URL: https://www.saucedemo.com

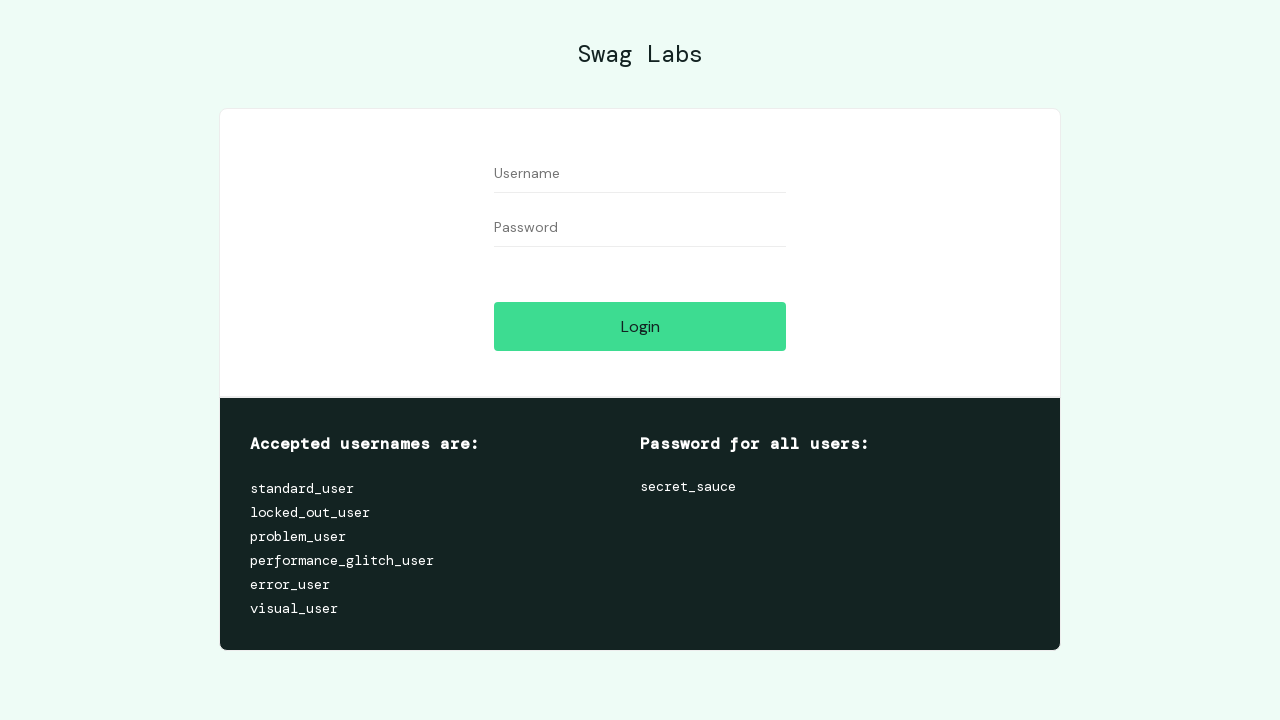

Entered 'password' text into the password input field on input[data-test='password']
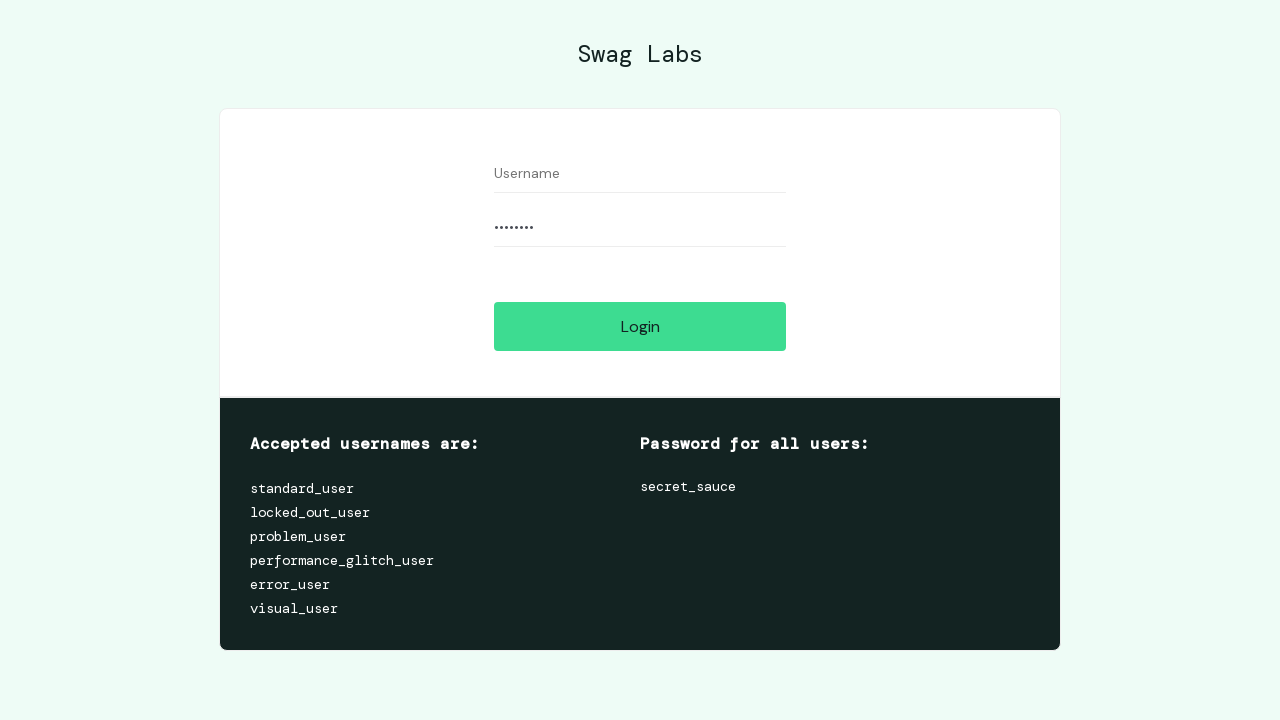

Double-clicked on password field to select the text at (640, 228) on input[data-test='password']
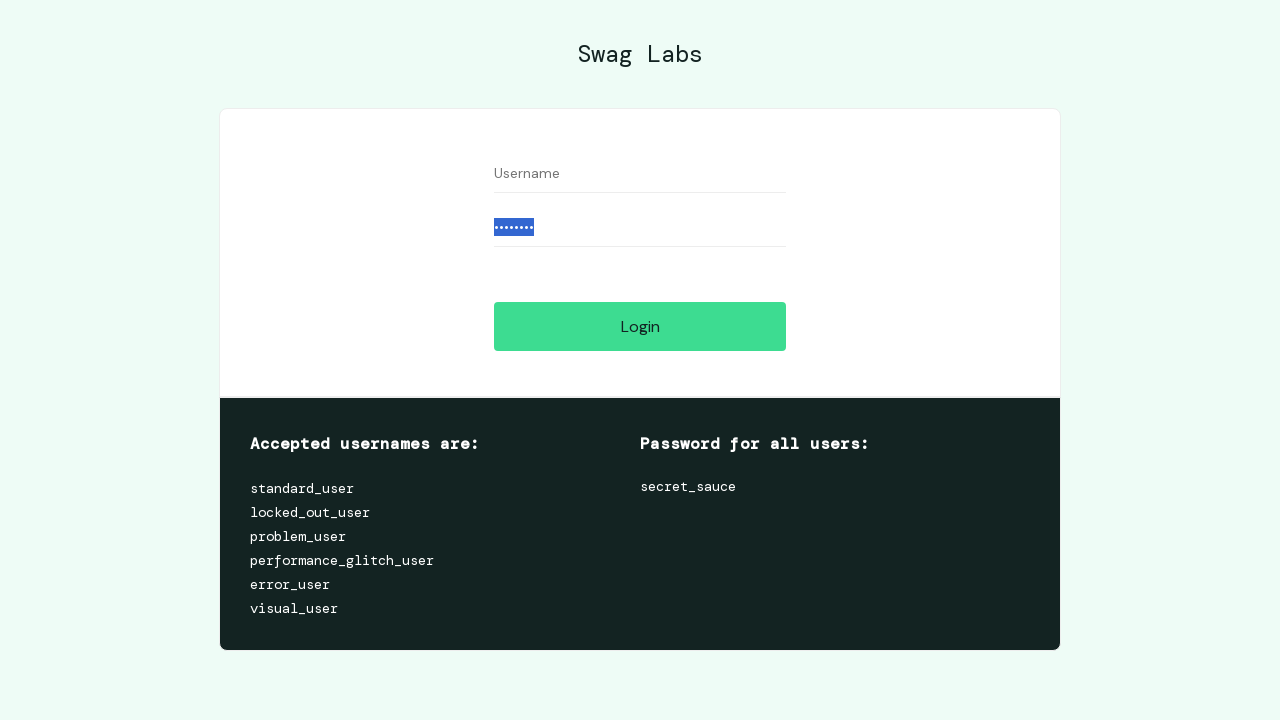

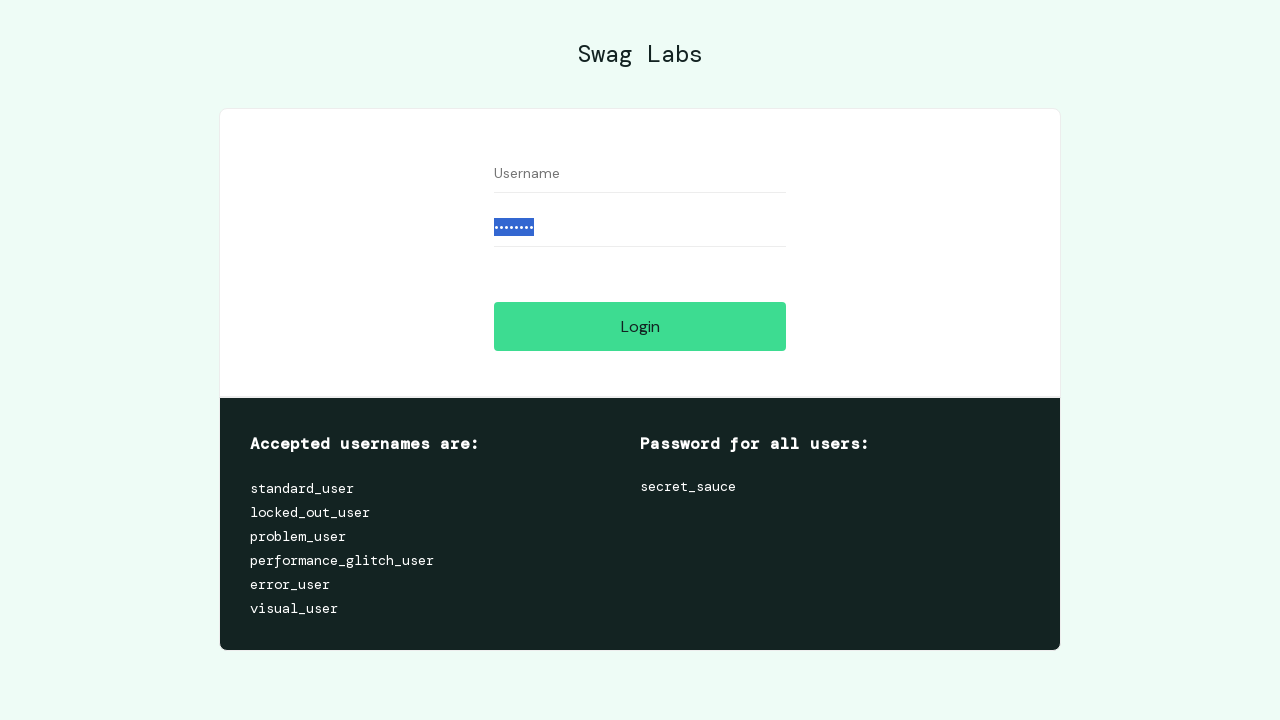